Tests a simple alert dialog by clicking the alert button and accepting the alert.

Starting URL: https://demoqa.com/alerts

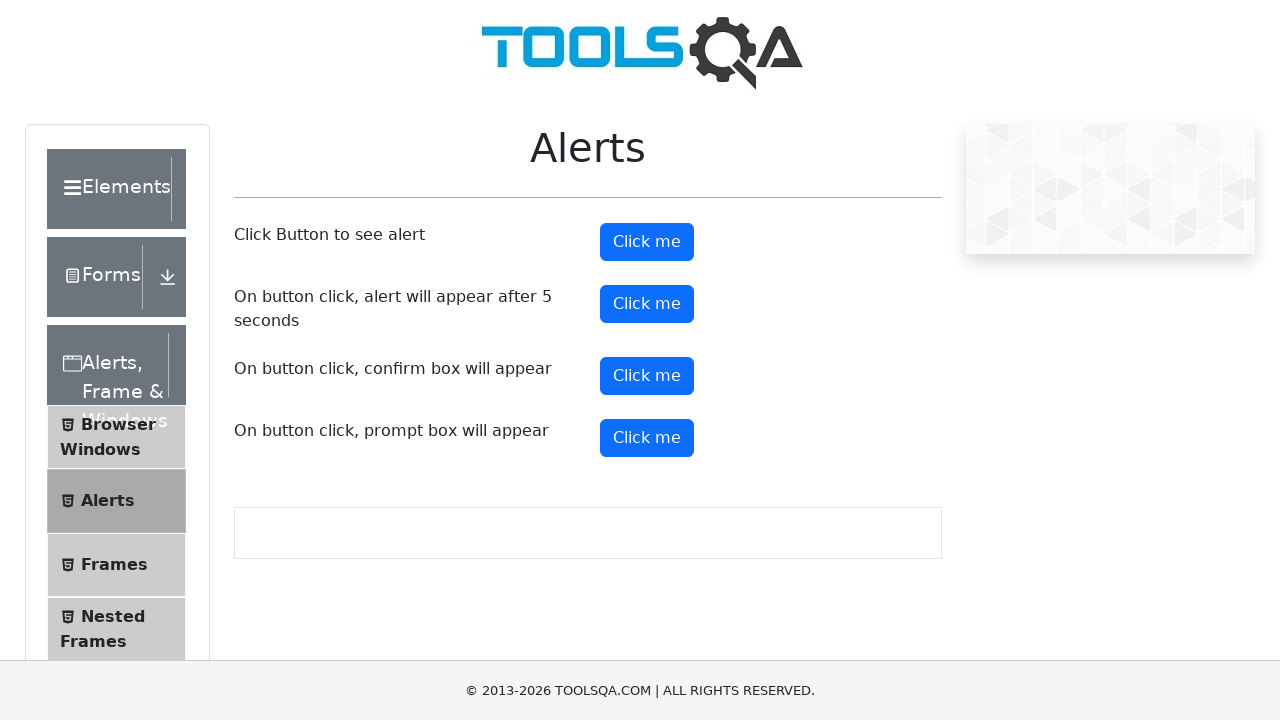

Set up dialog handler to automatically accept alerts
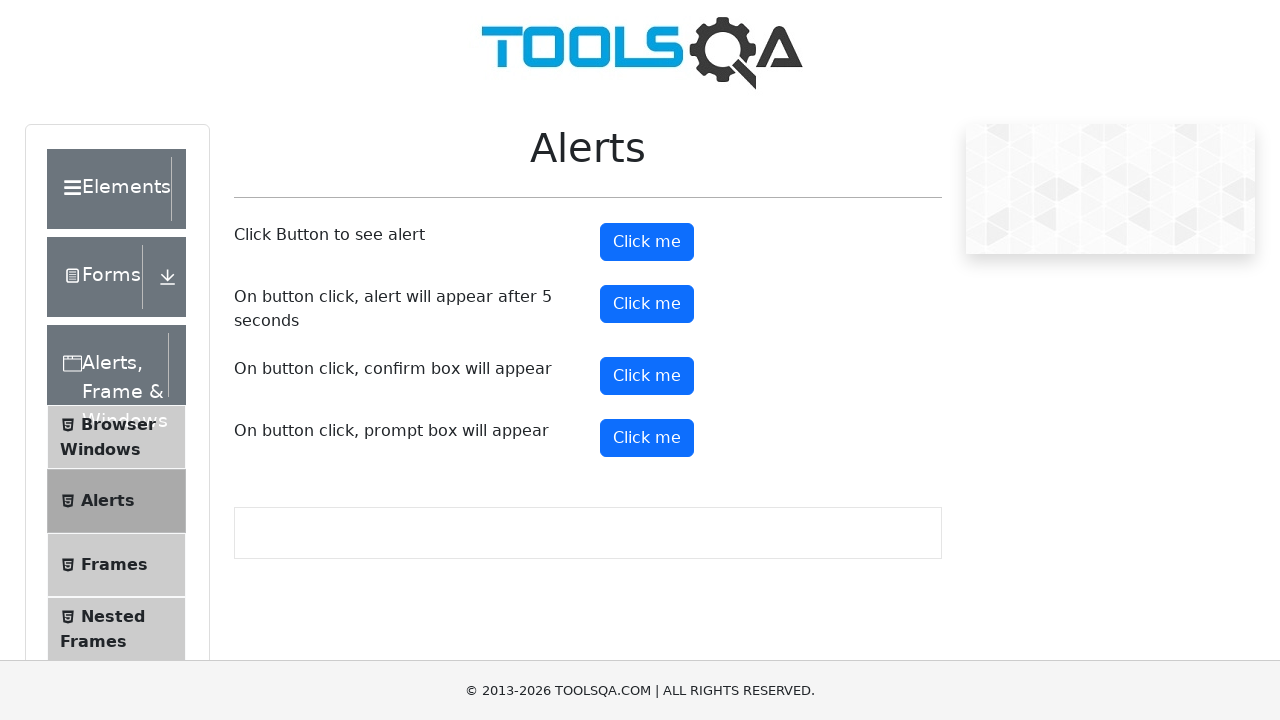

Clicked the alert button to trigger the alert dialog at (647, 242) on #alertButton
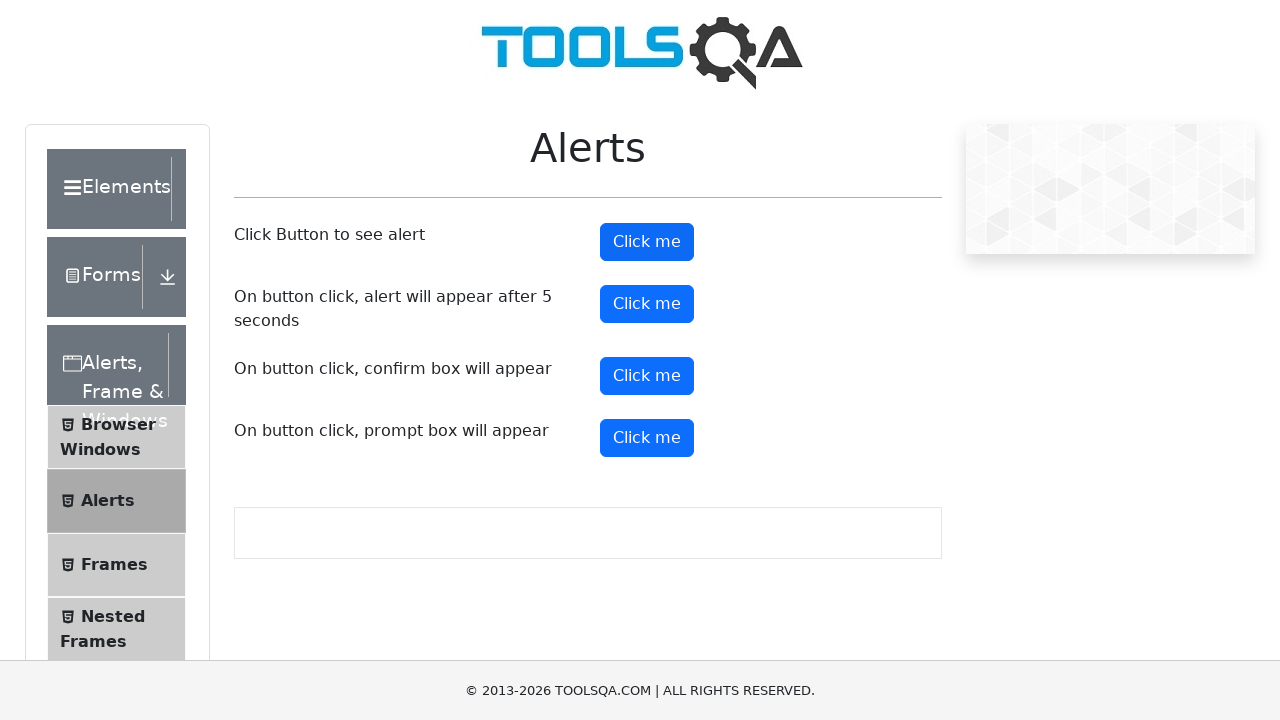

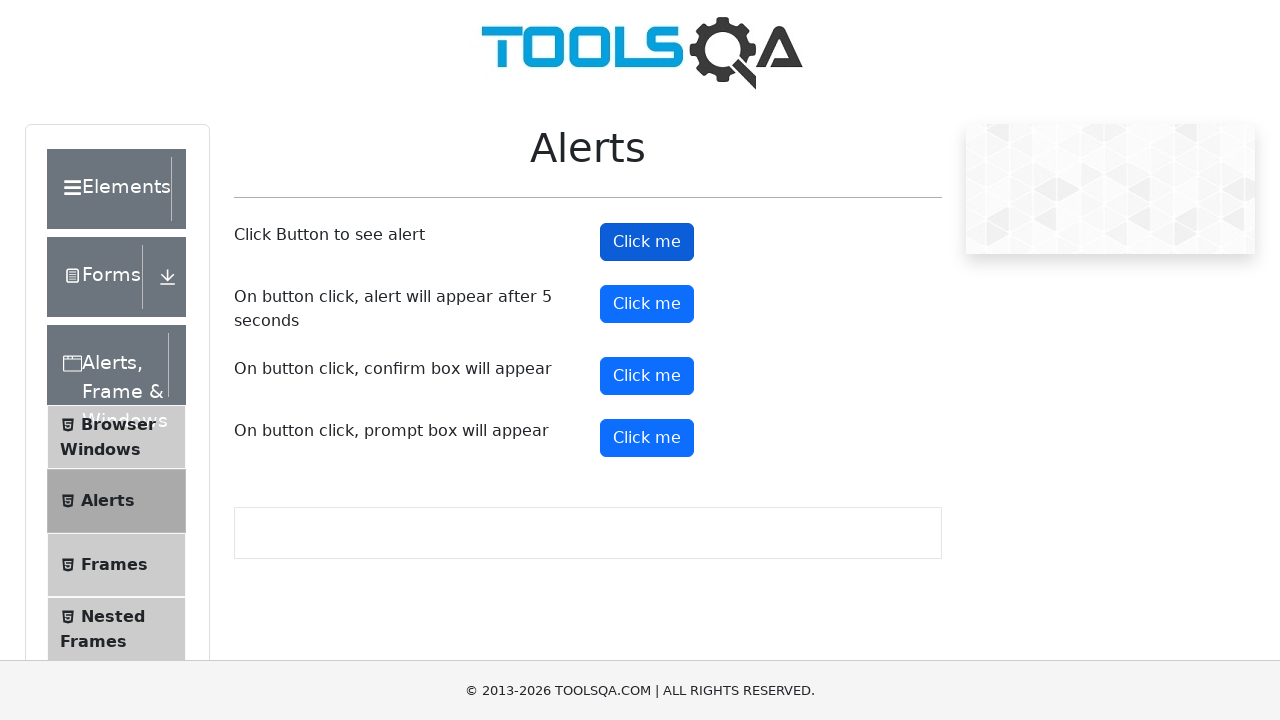